Navigates to Yopmail and clicks on the email generator link to create a temporary email address

Starting URL: https://yopmail.com/

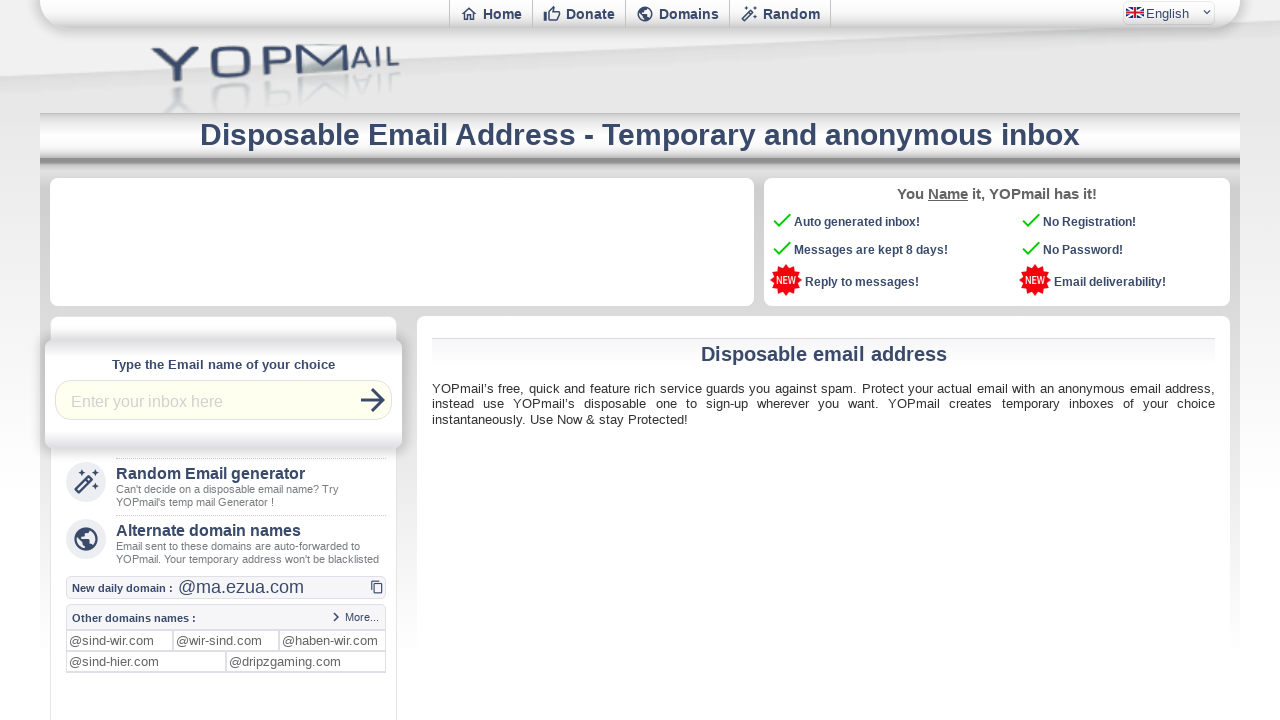

Clicked on email generator link to create temporary email address at (224, 486) on xpath=//div[@id='listeliens']/a[@href='email-generator']
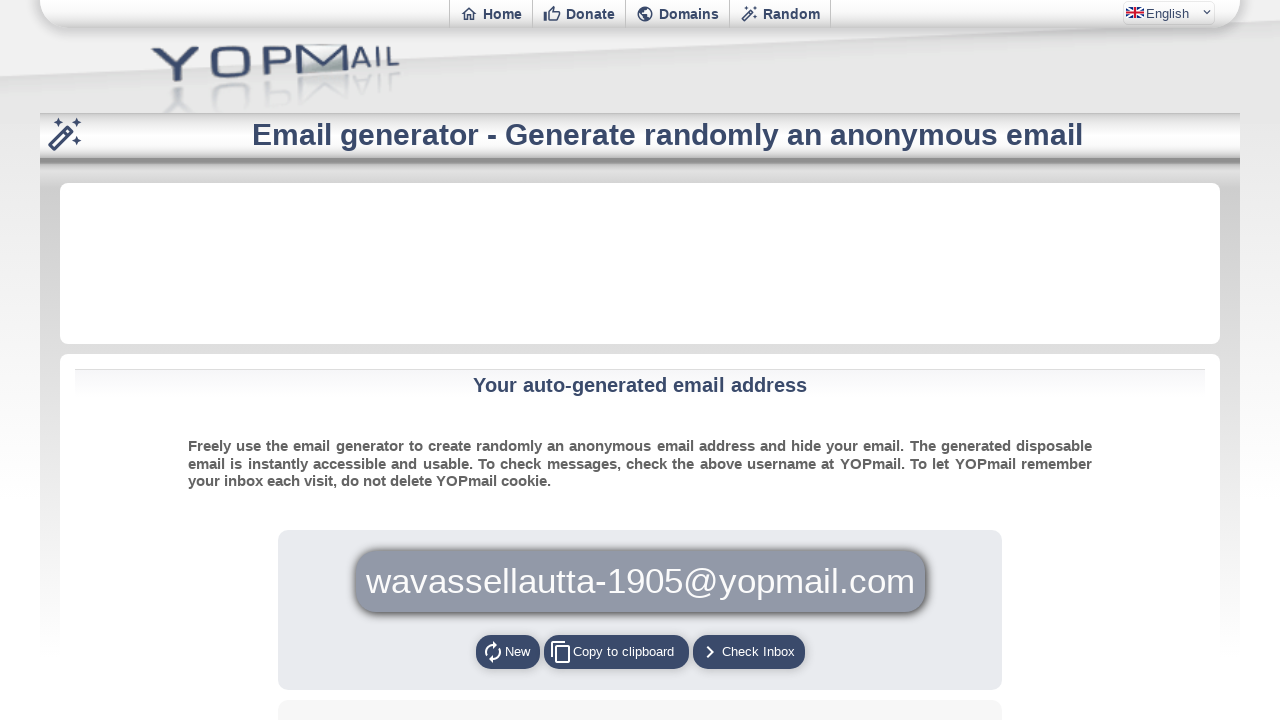

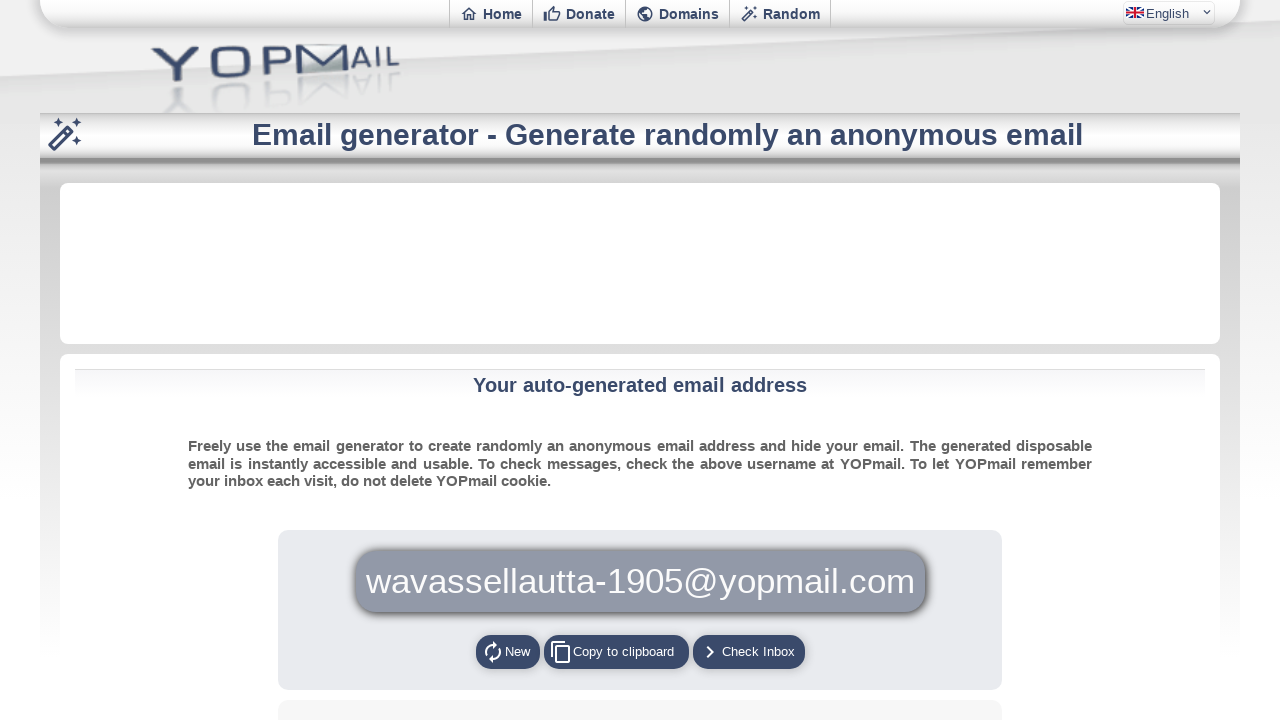